Navigates to the Heroes of War and Magic website and waits for page to load

Starting URL: https://www.heroeswm.ru/

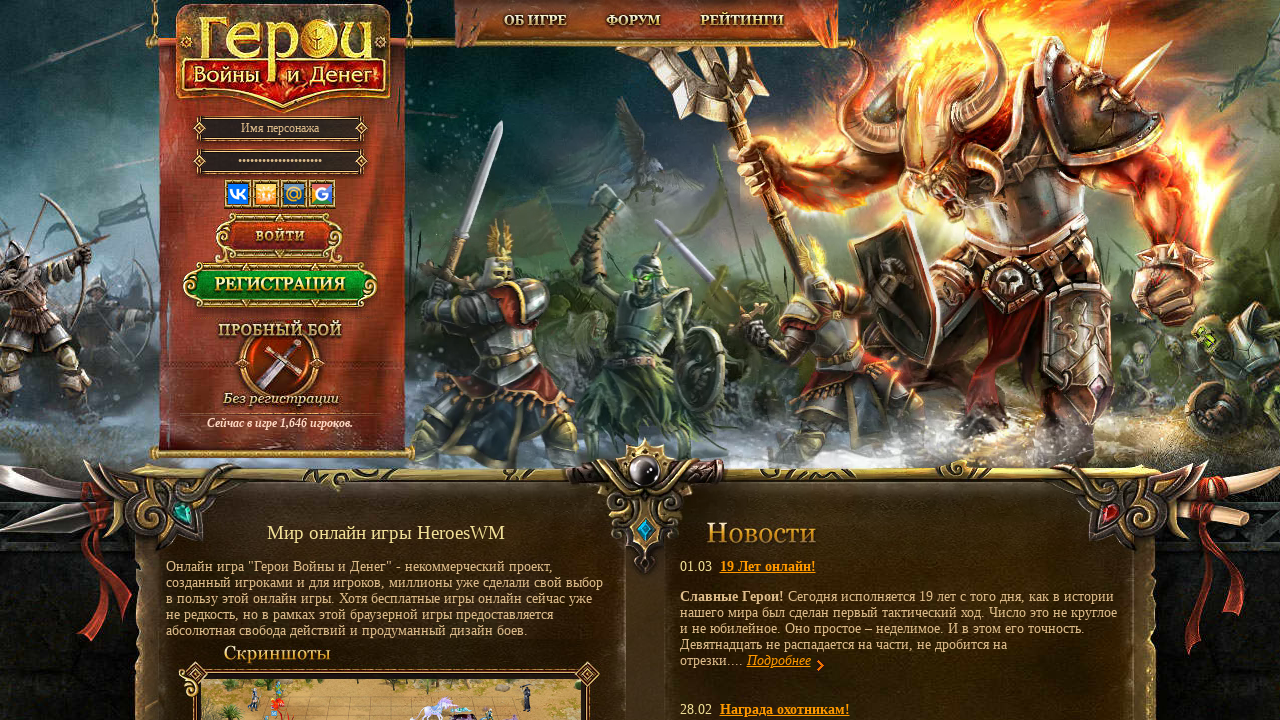

Waited for Heroes of War and Magic page to load (domcontentloaded state)
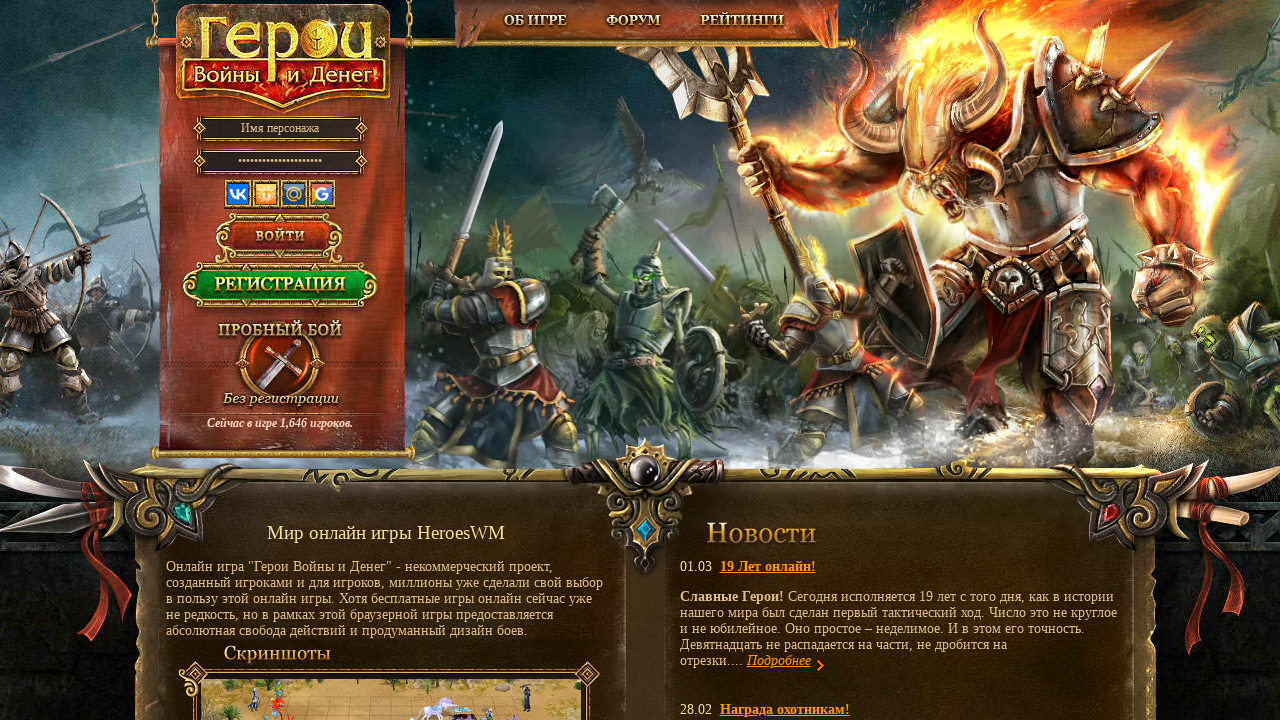

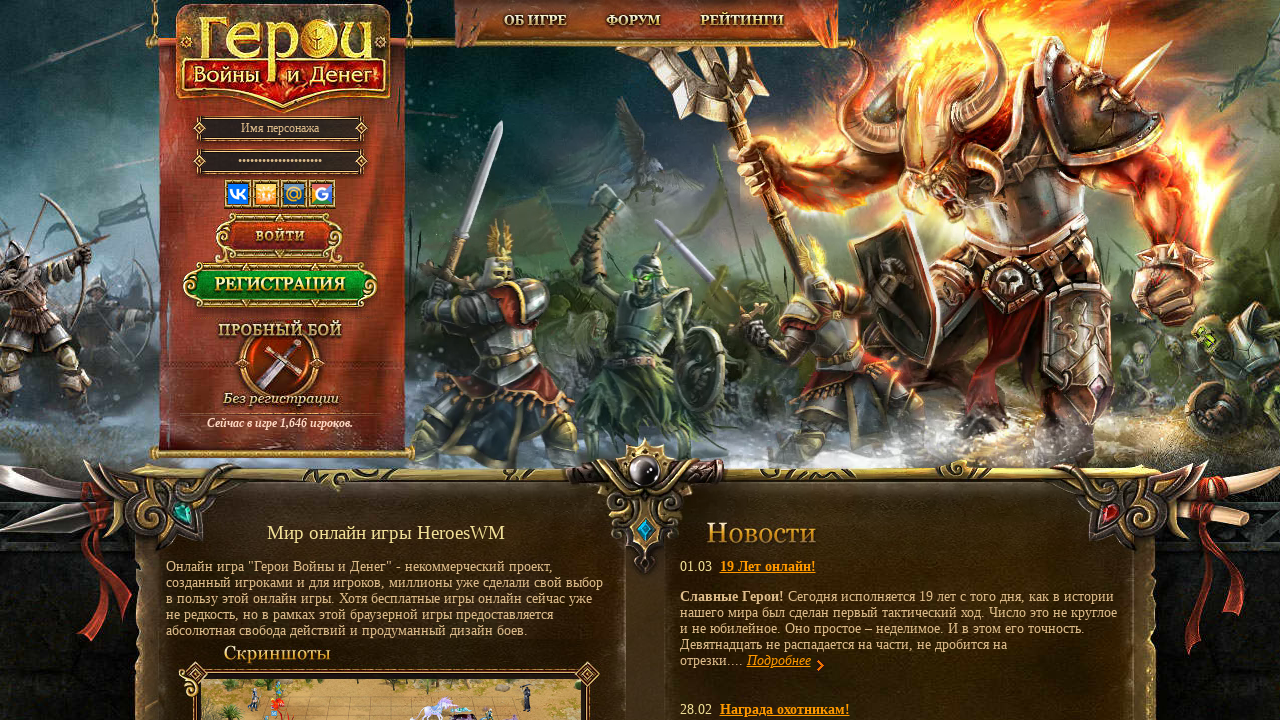